Fills out and submits a radio telescope observation request form on PICTOR telescope website, including observation name, center frequency, bandwidth, channels, bins, duration, email, and raw data preferences.

Starting URL: https://pictortelescope.com/observe.php

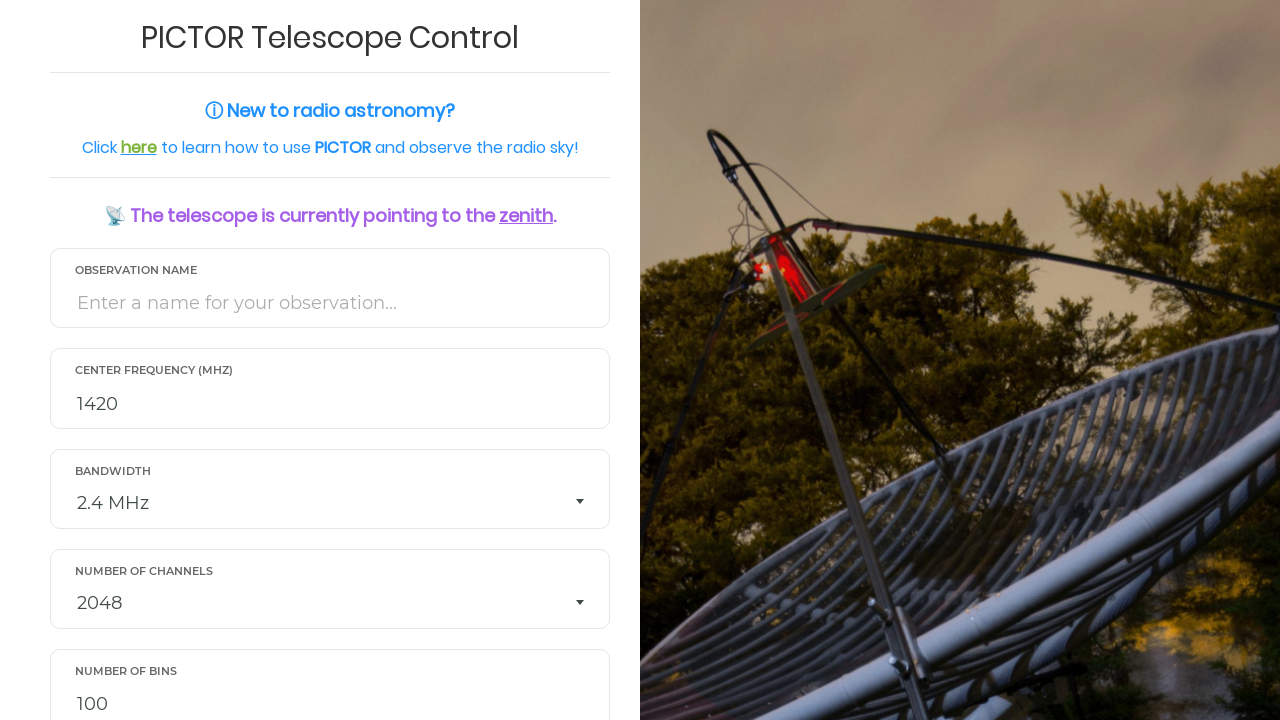

Filled observation name with 'TestObservation_1' on #obs_name
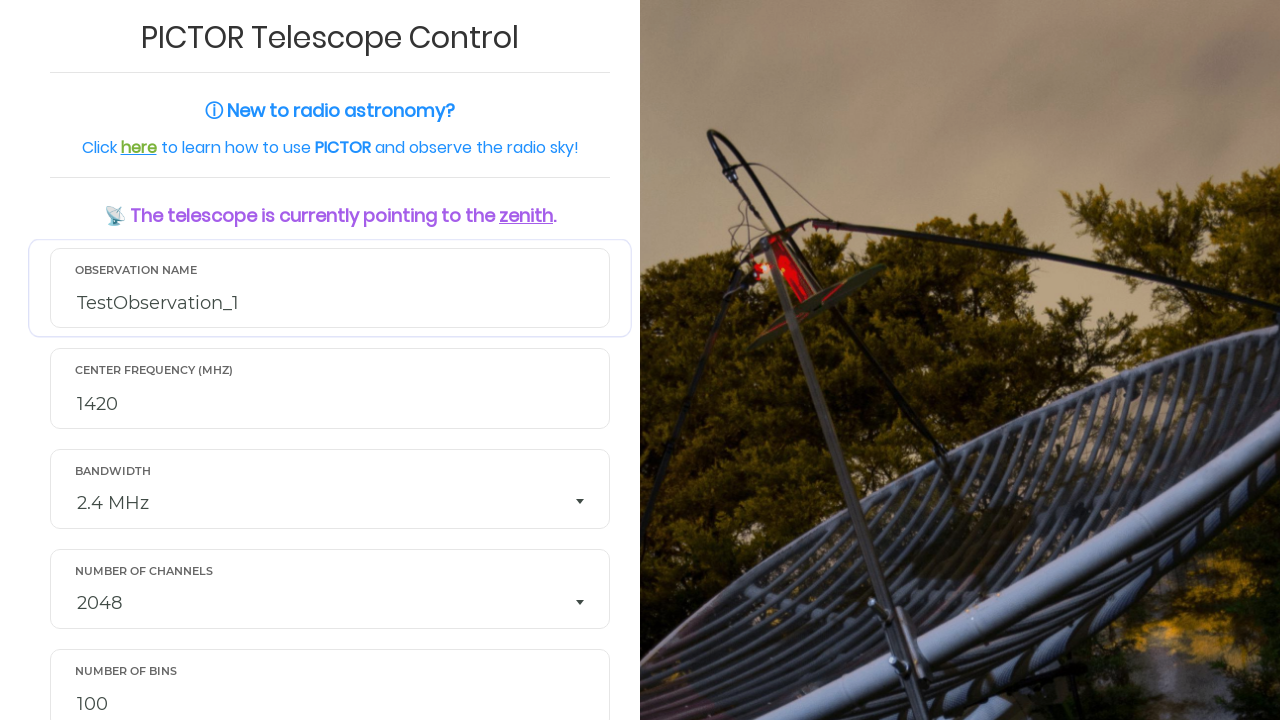

Cleared center frequency field on #f_center
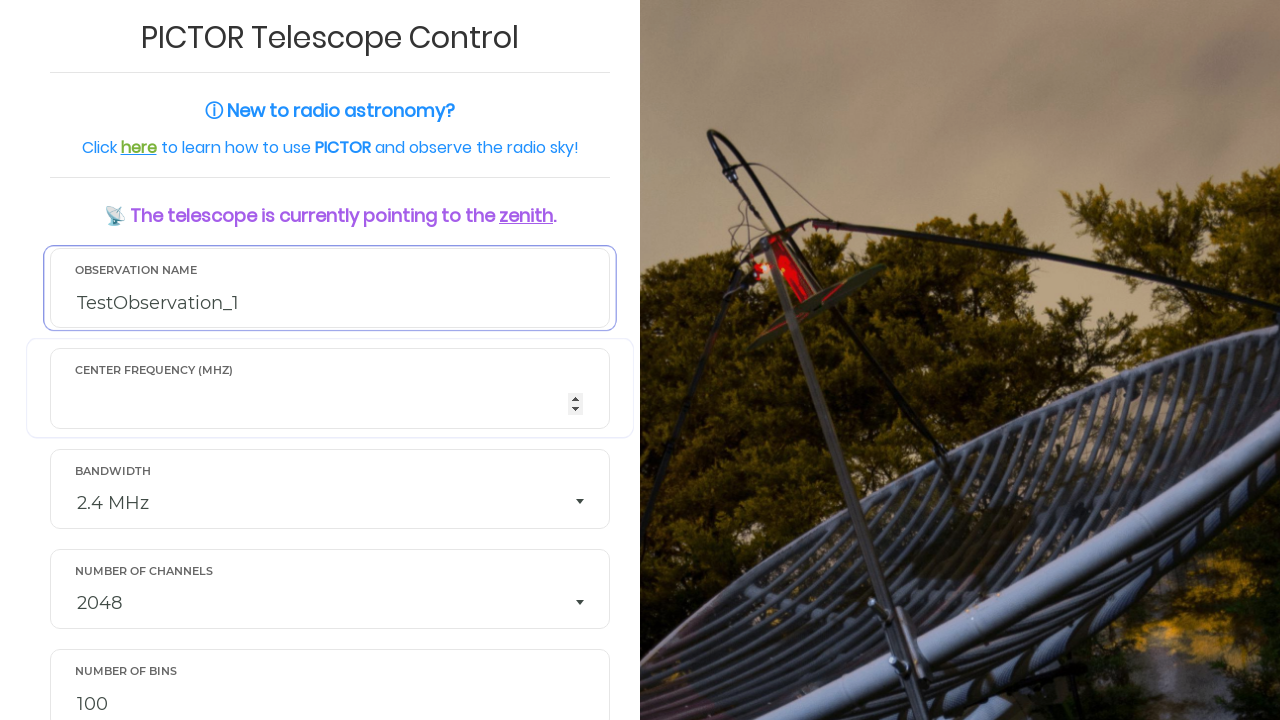

Filled center frequency with 1420 MHz on #f_center
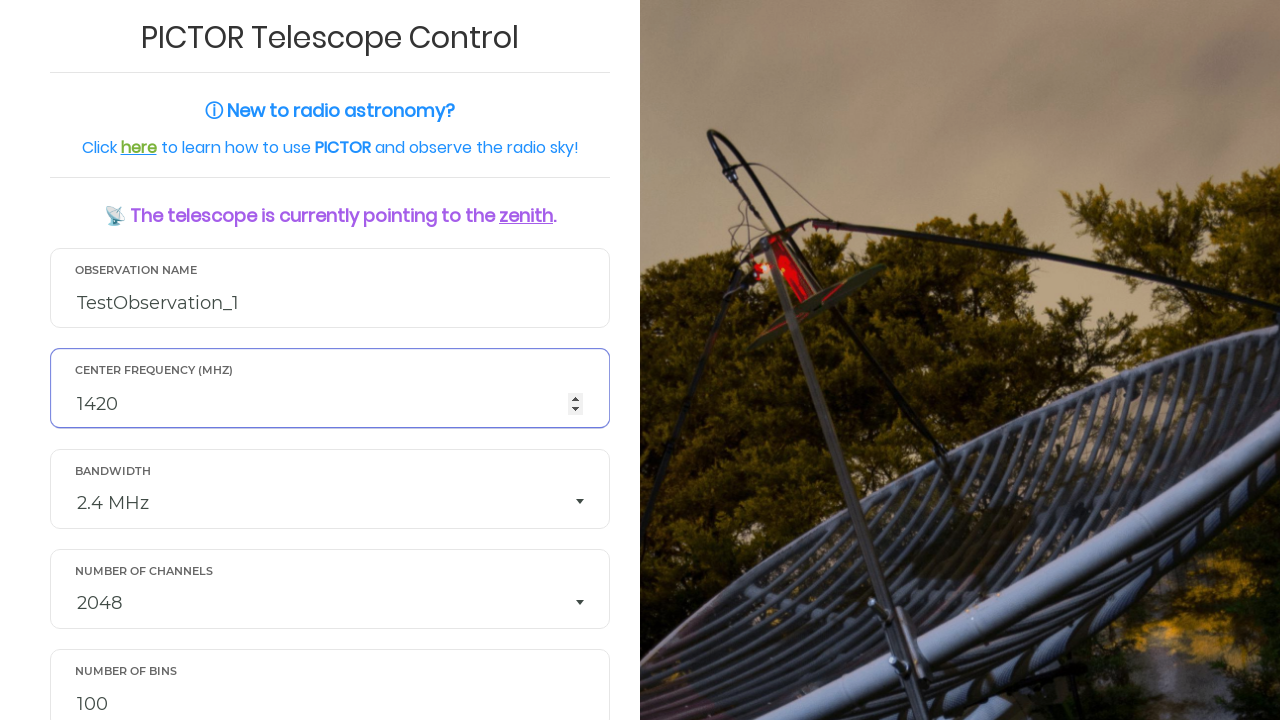

Selected bandwidth option: 2MHz on select[name='bandwidth']
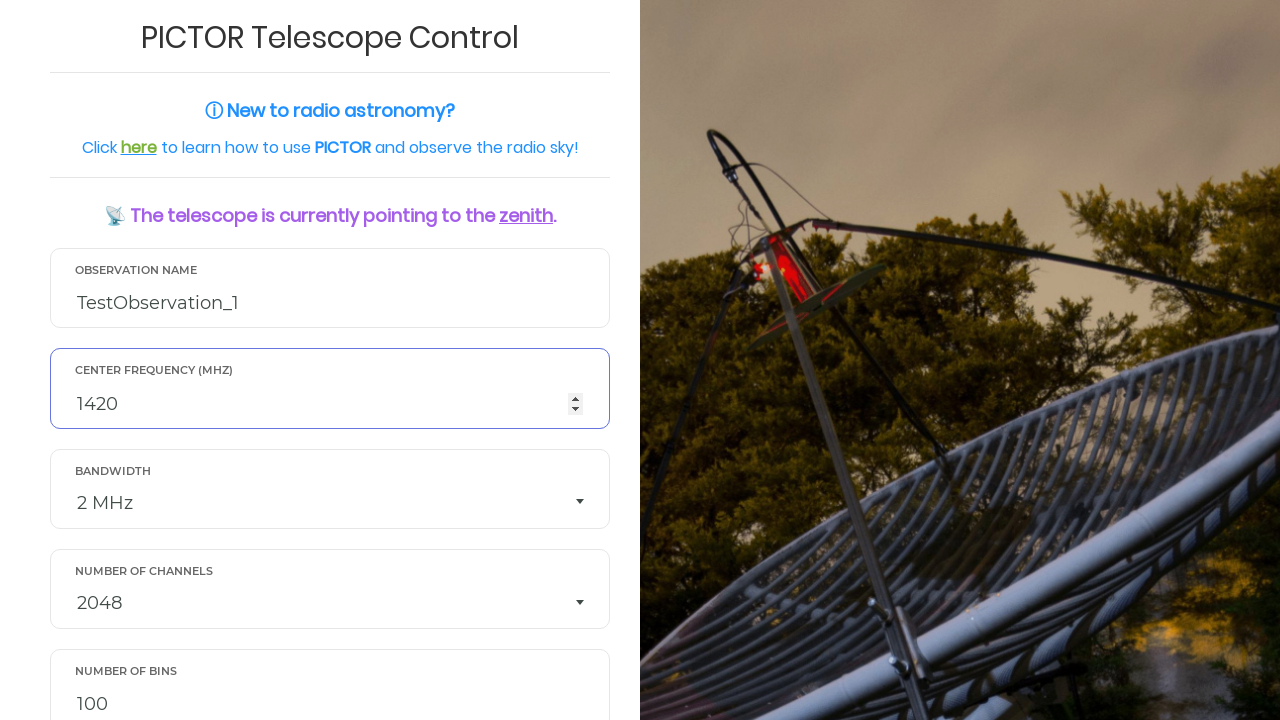

Selected channels option: 512 on select[name='channels']
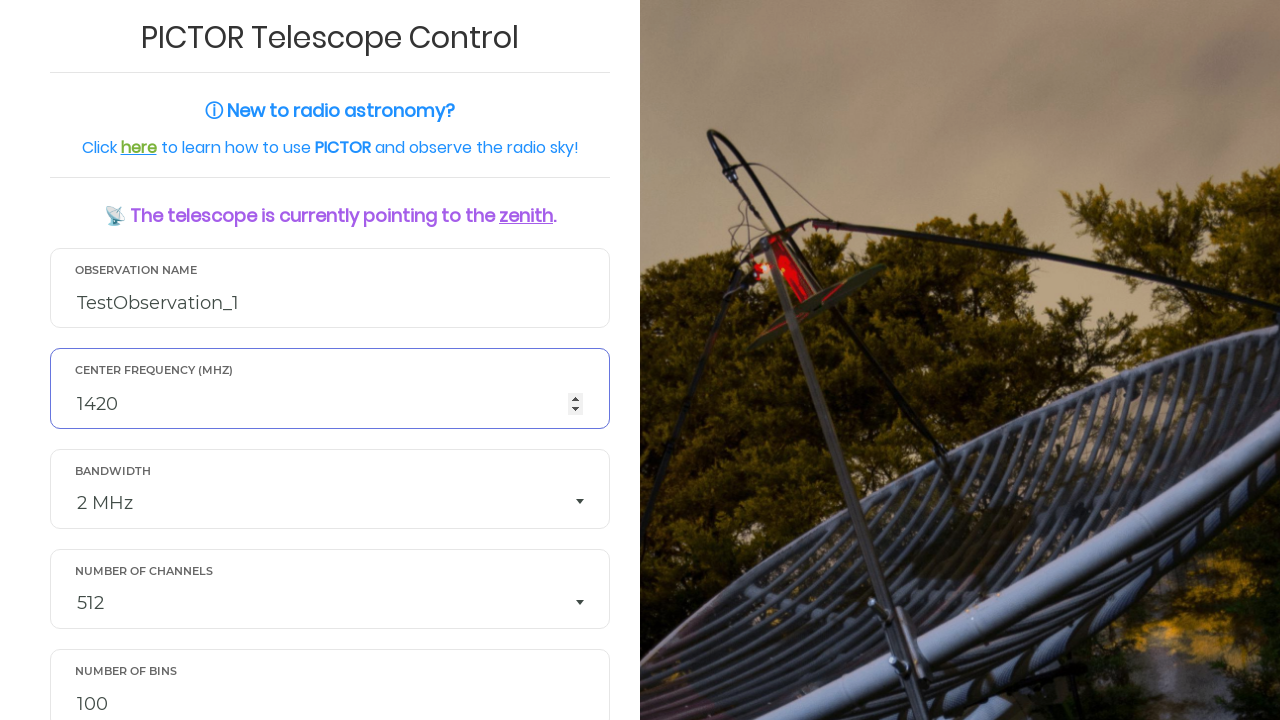

Cleared bins field on #nbins
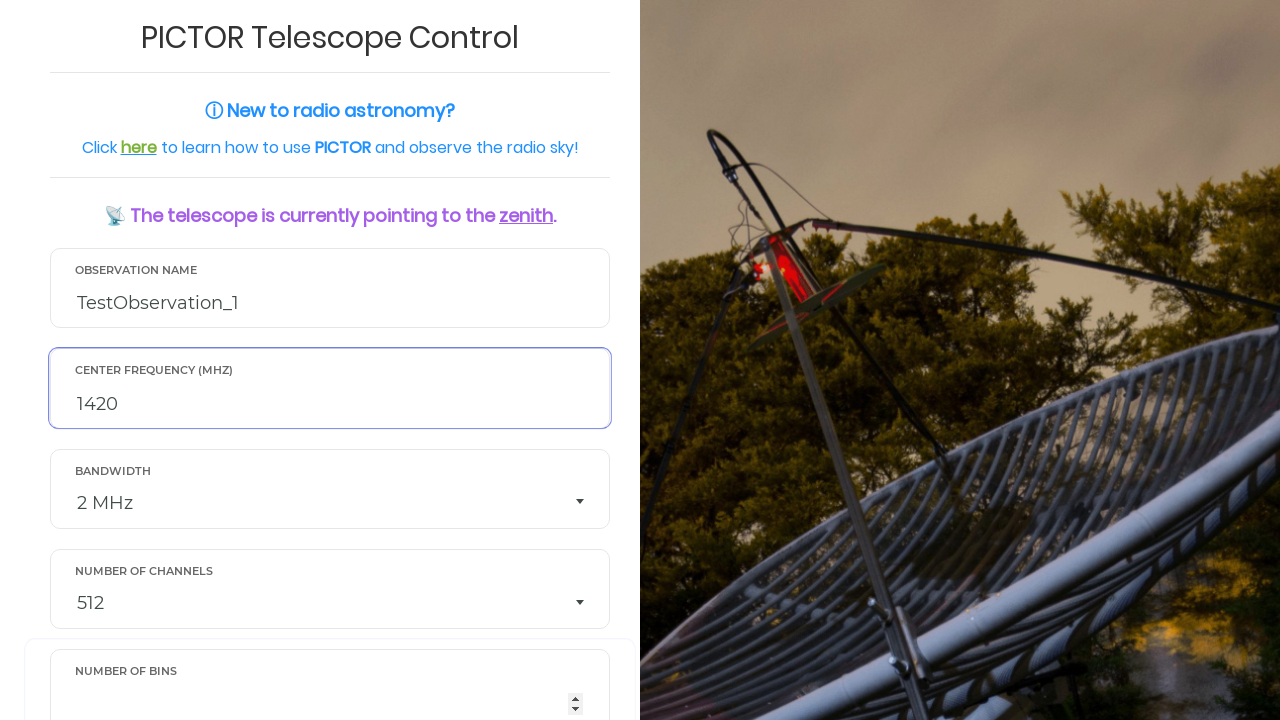

Filled bins with 1000 on #nbins
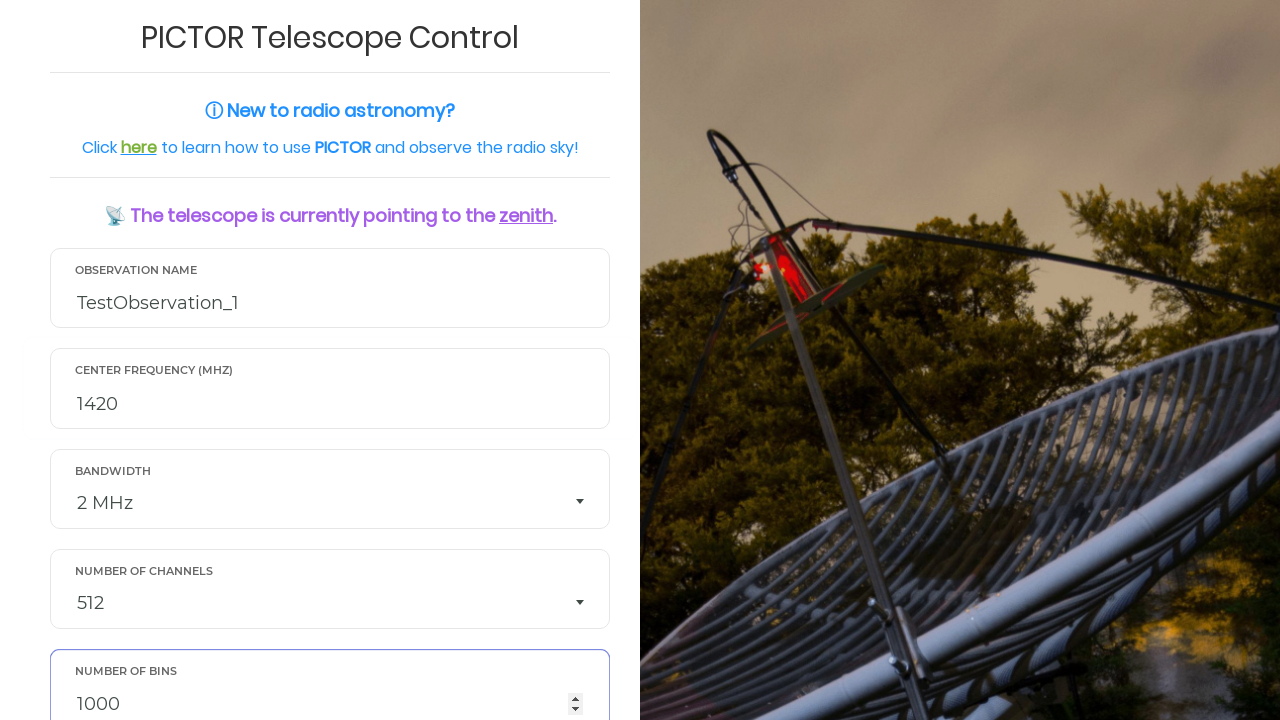

Filled duration with 60 seconds on #duration
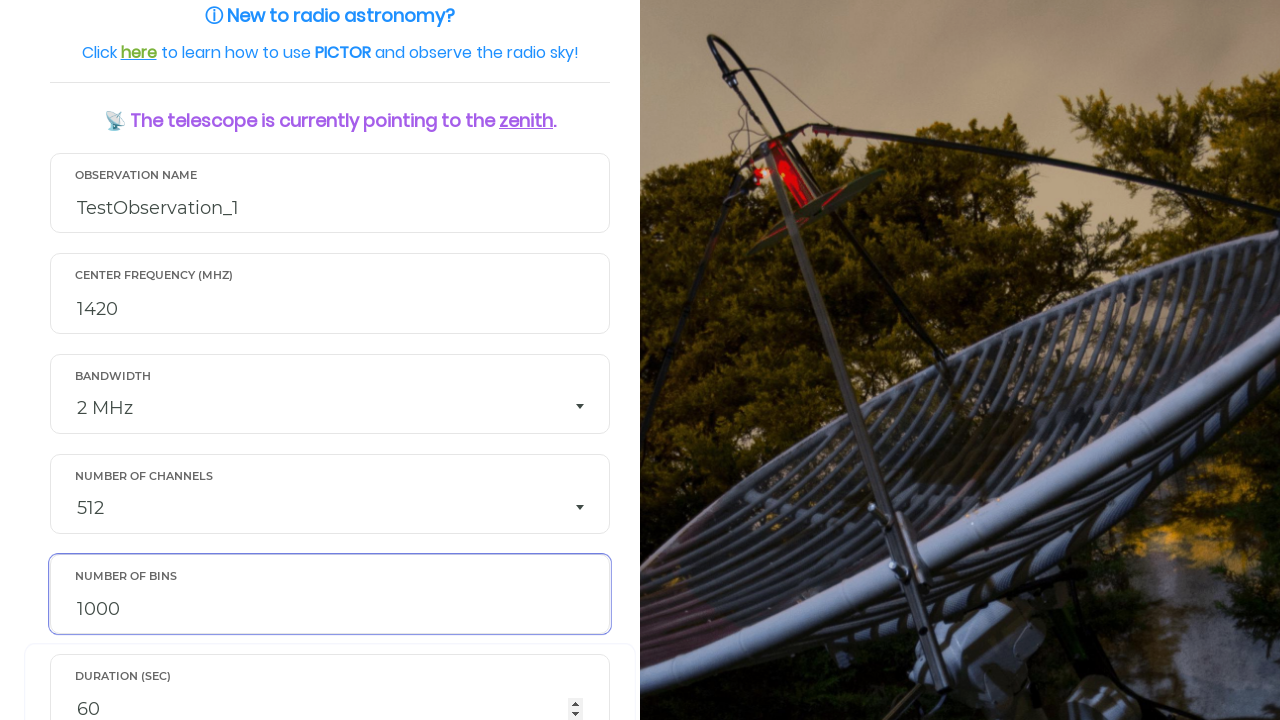

Filled email with 'astro.observer@example.com' on #email
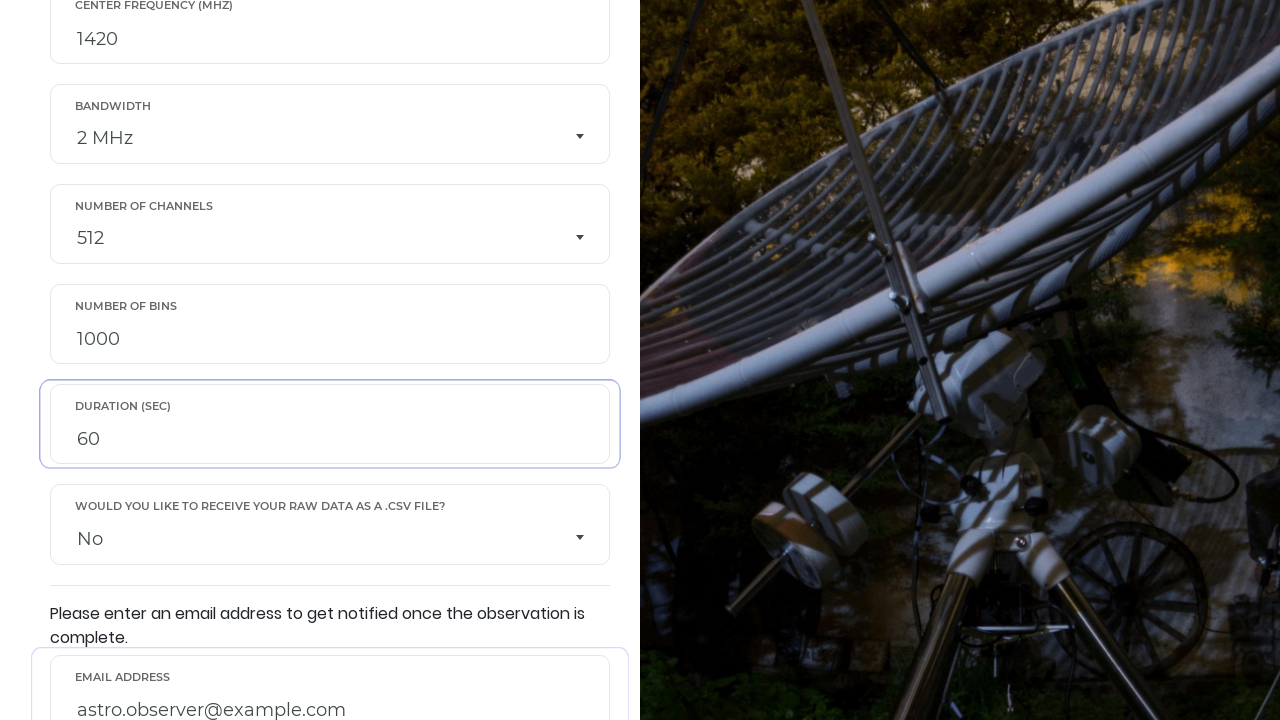

Selected raw data option: Yes (send raw data) on select[name='raw_data']
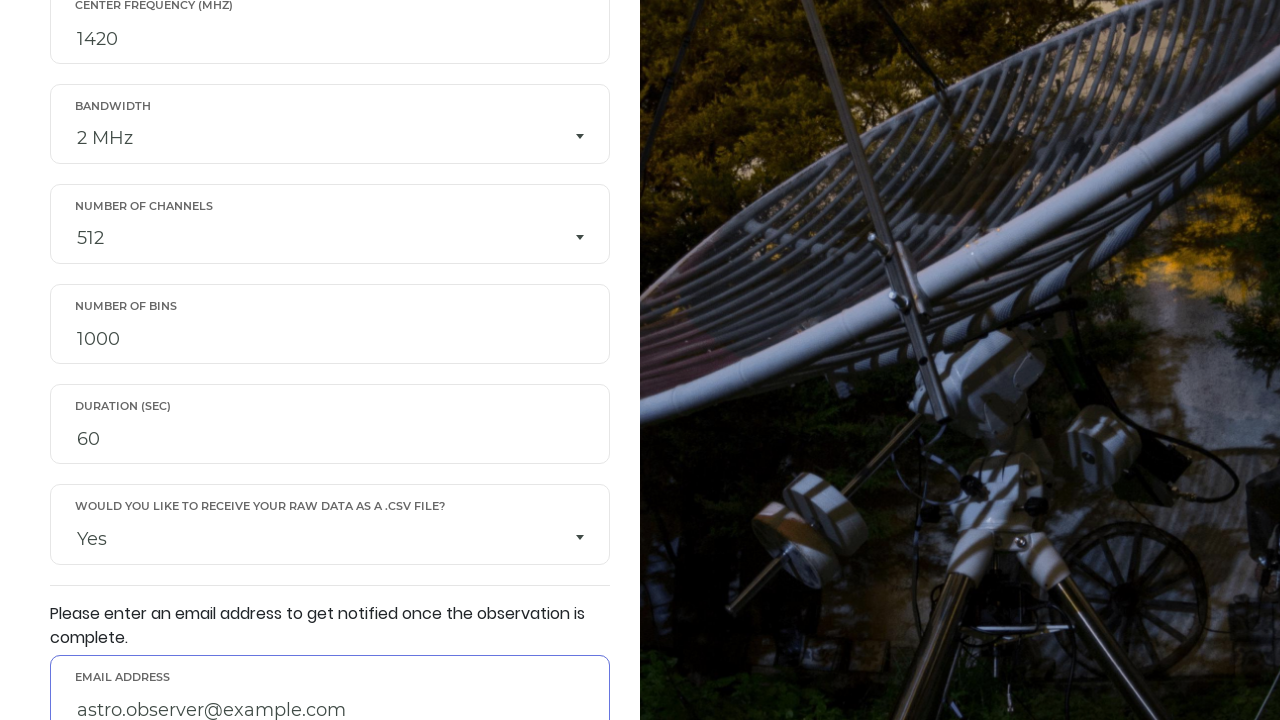

Clicked submit button to submit observation request form at (330, 379) on [name='submit_btn']
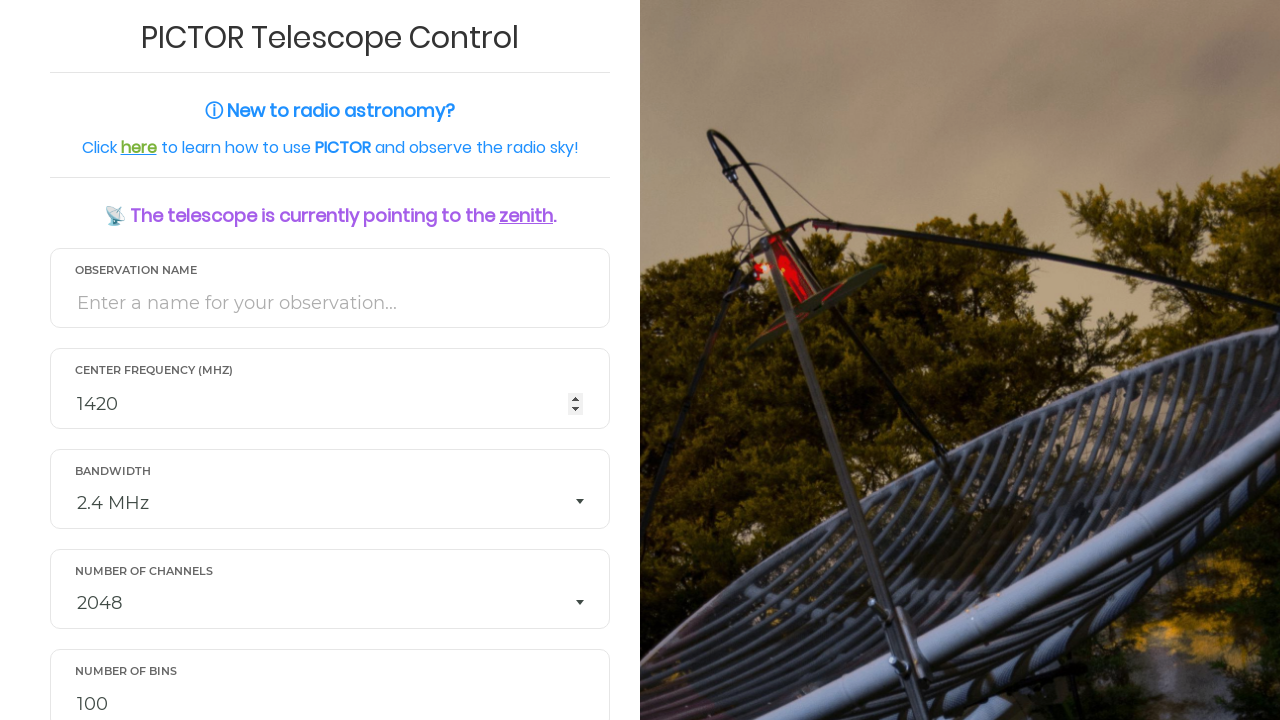

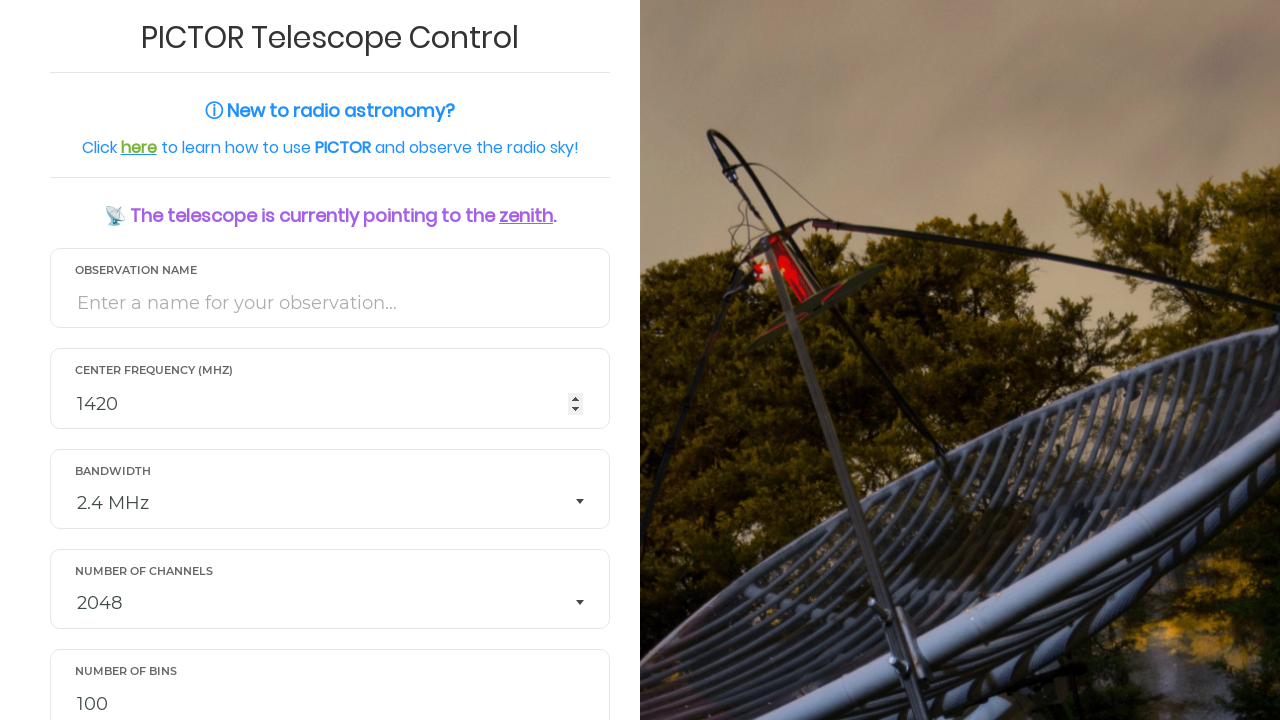